Tests browser tab and window management by opening new tabs and windows, navigating to different pages, switching between them, and verifying content on each page.

Starting URL: https://demoqa.com/browser-windows

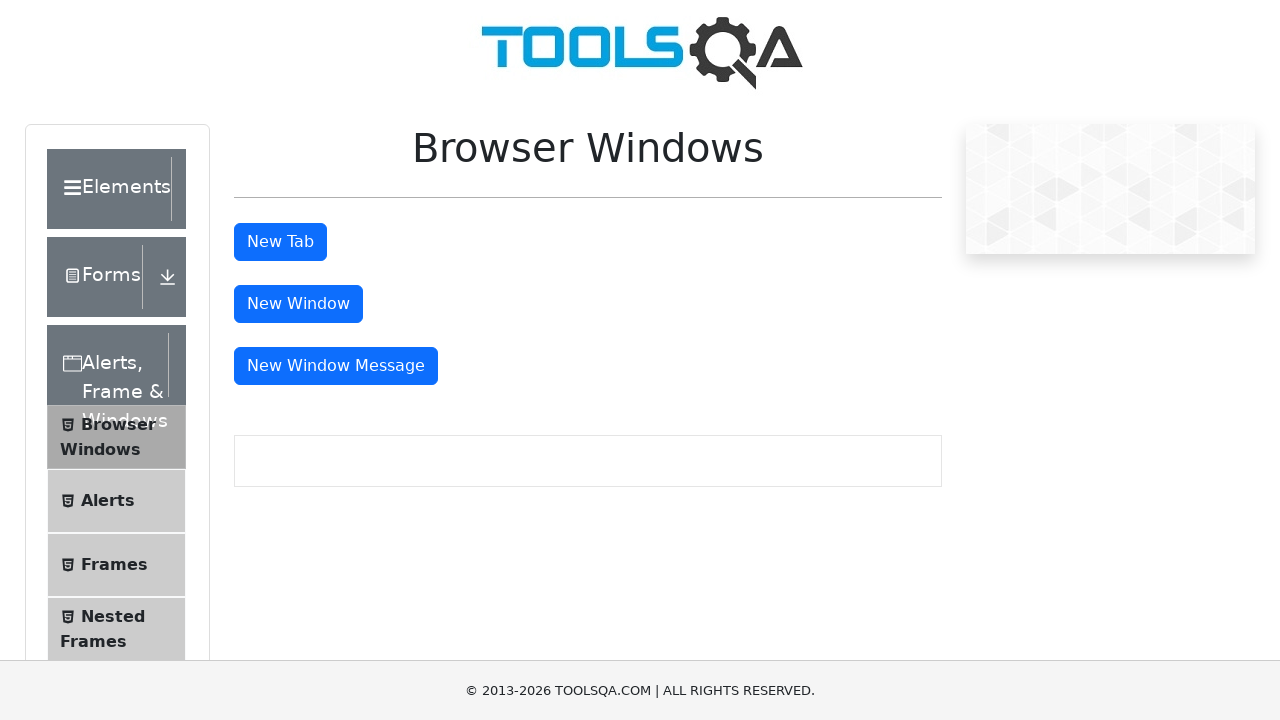

Main window content loaded with text-center selector visible
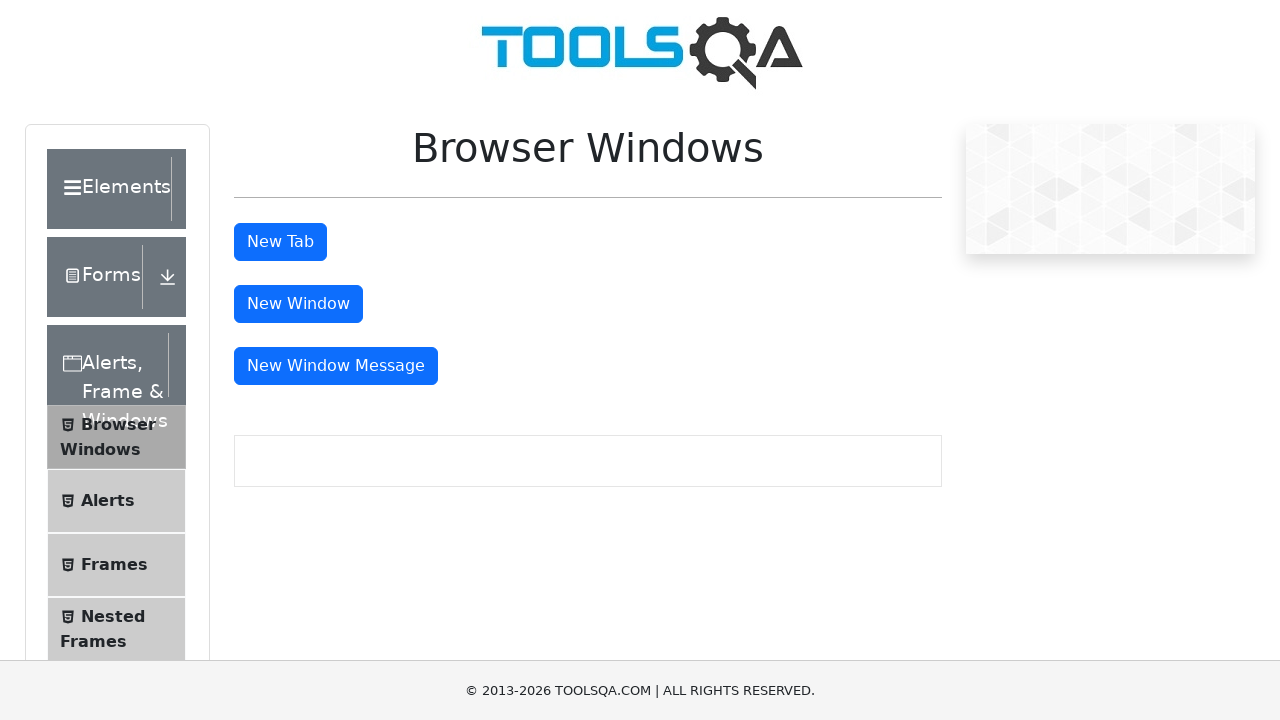

Opened a new tab
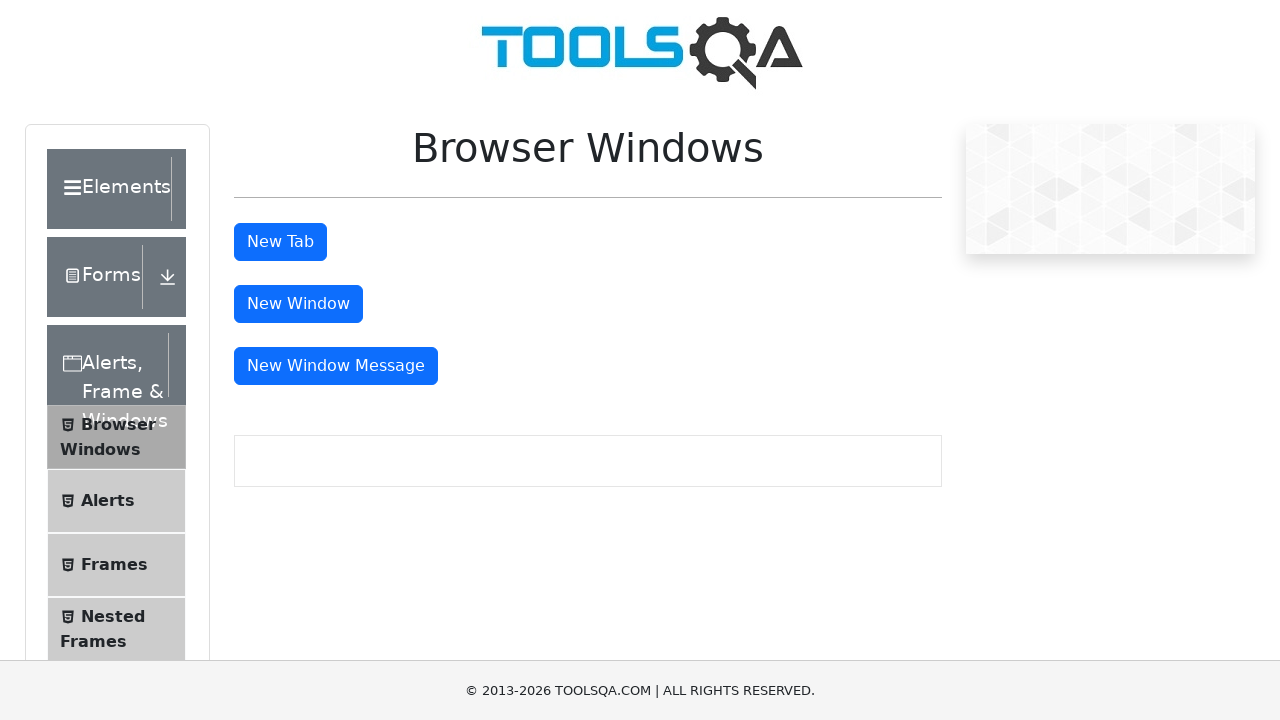

Navigated new tab to https://demoqa.com/sample
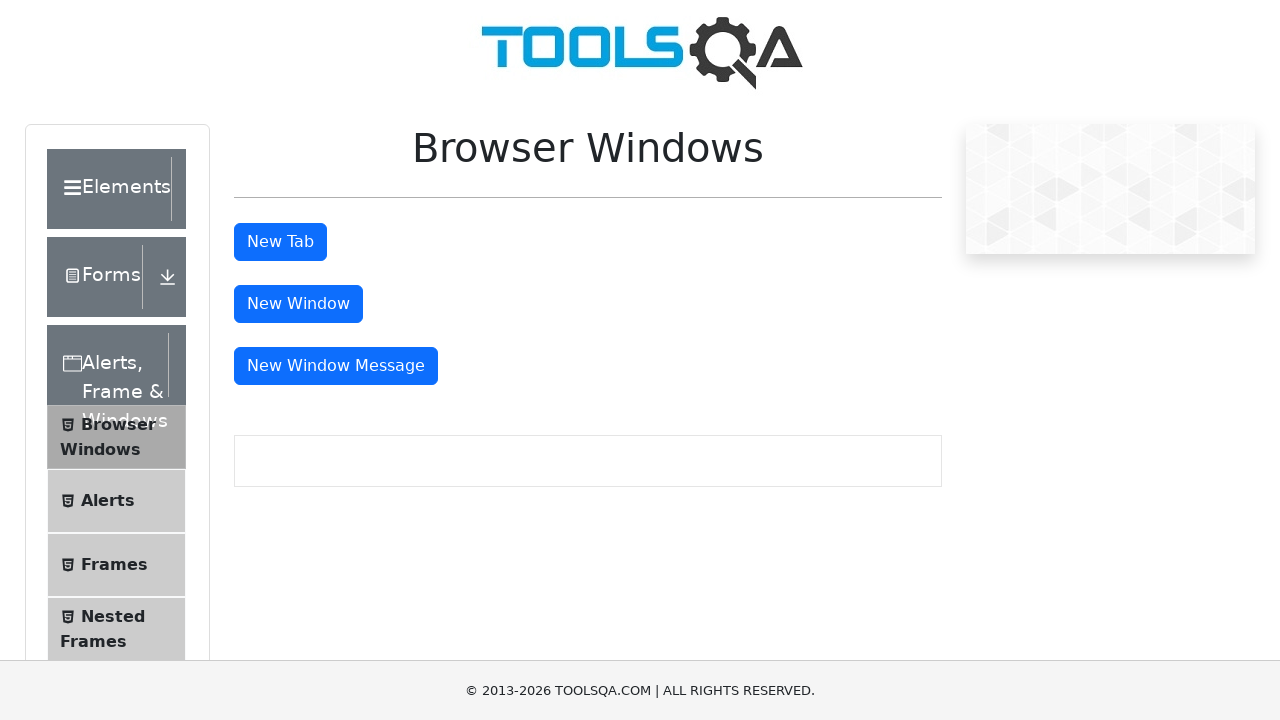

Sample heading loaded in new tab
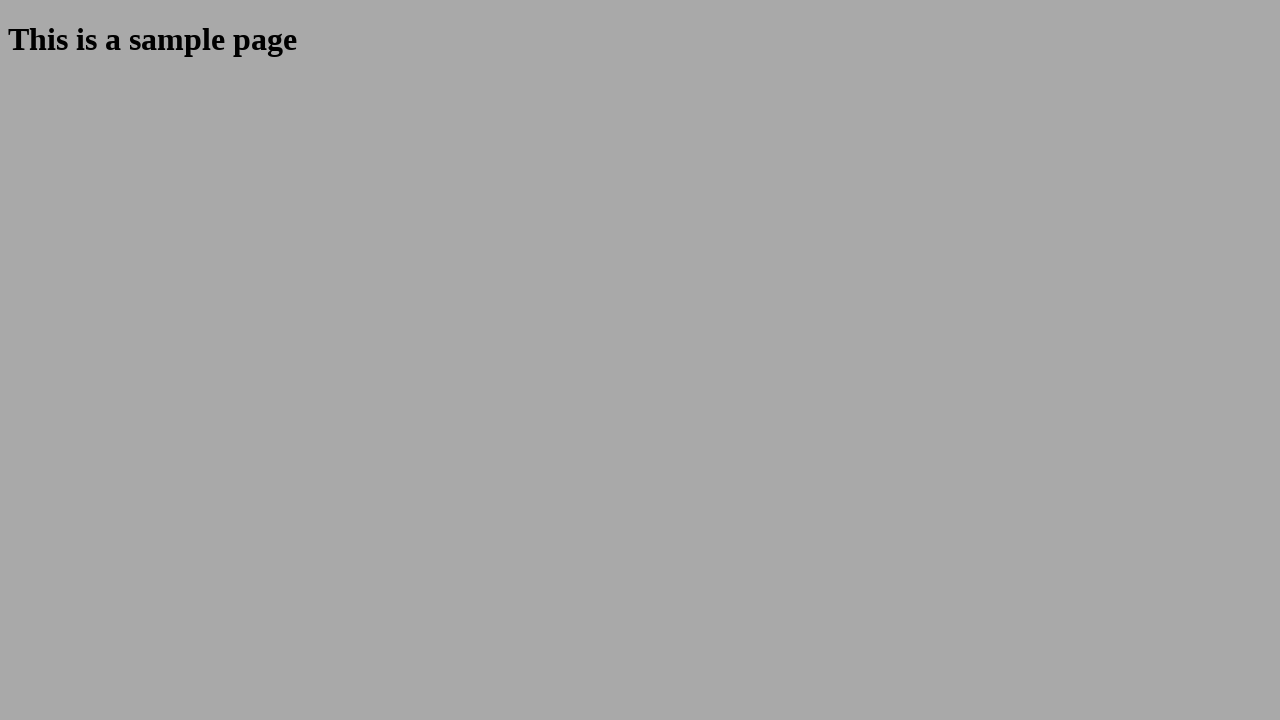

Switched back to parent page window
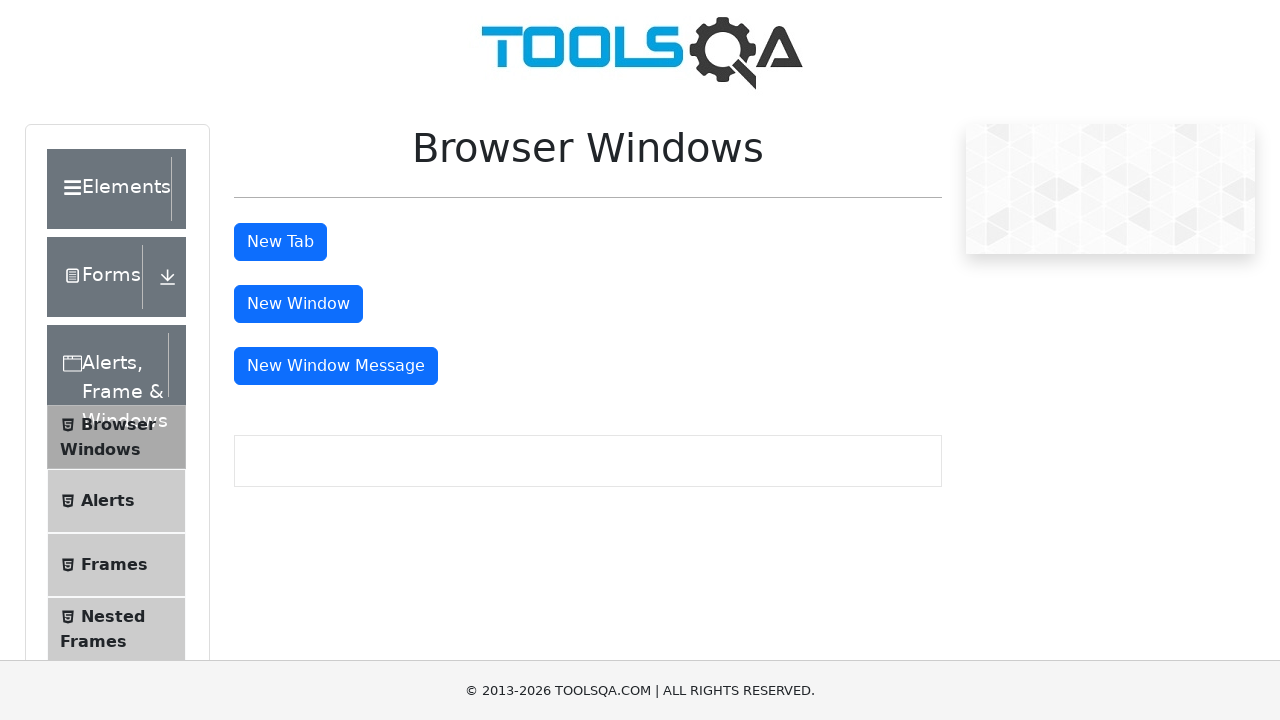

Verified parent page is still showing text-center content
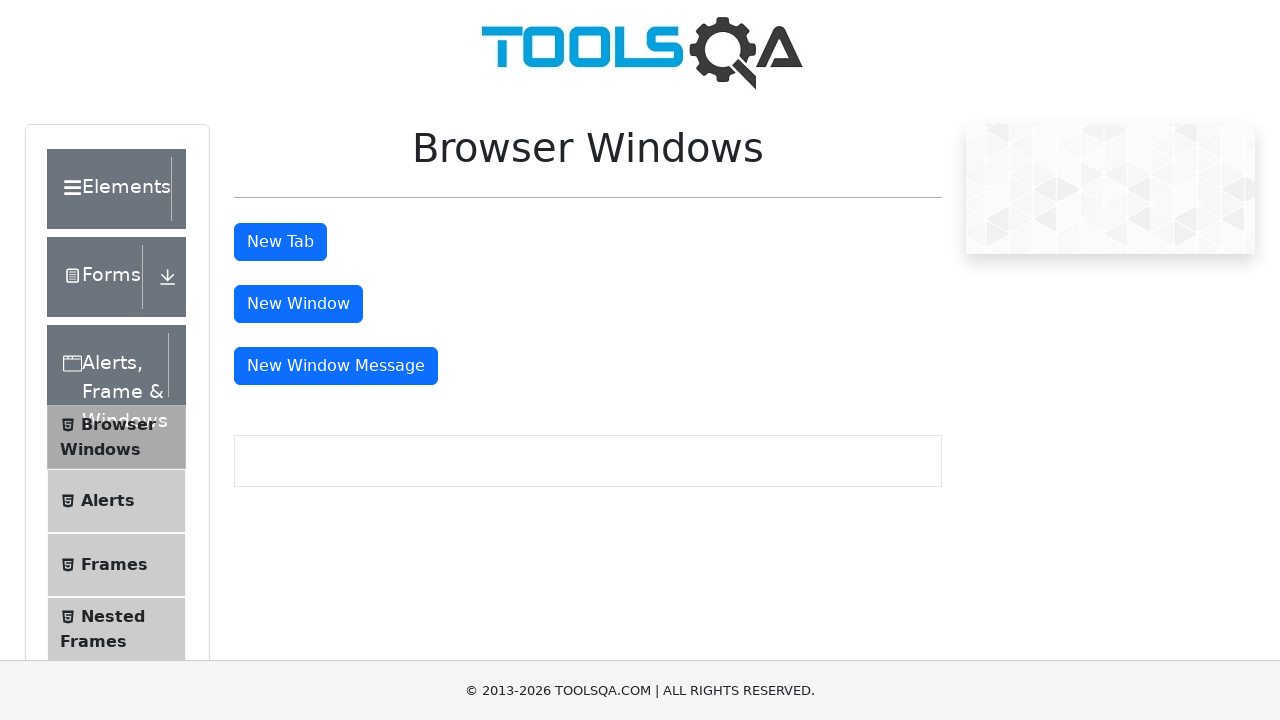

Opened a new window
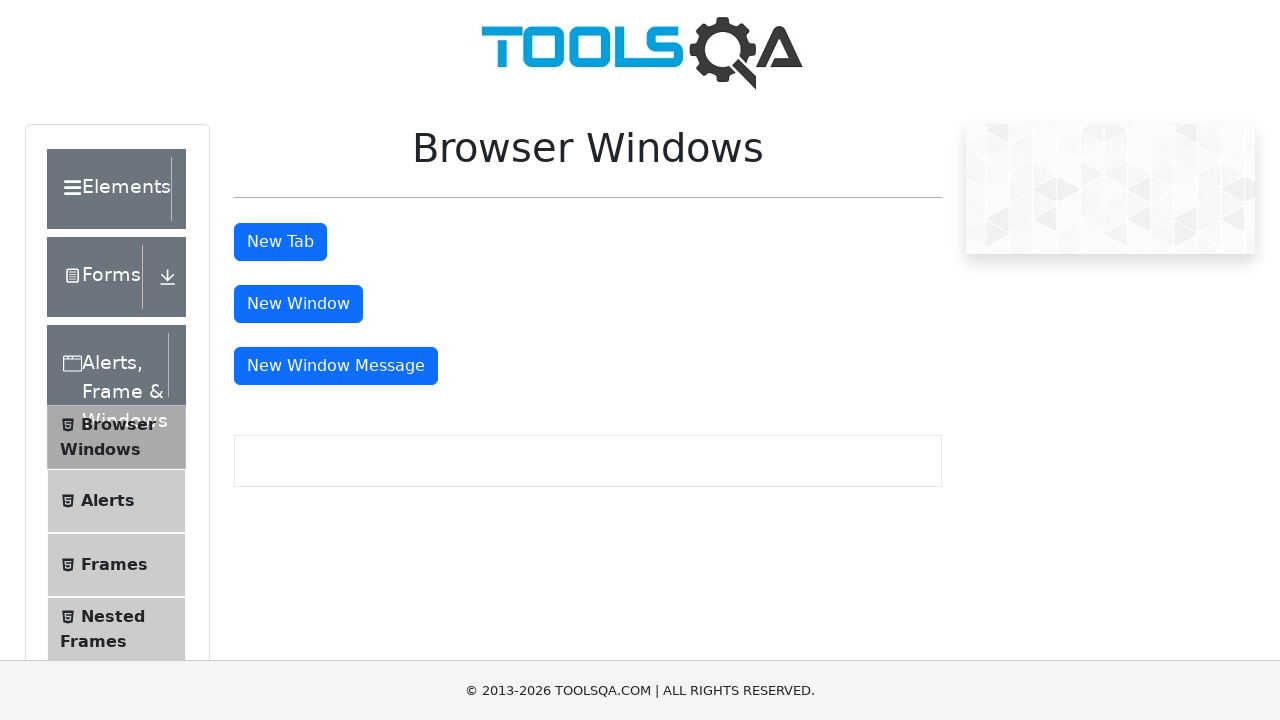

Navigated new window to https://demoqa.com/sample
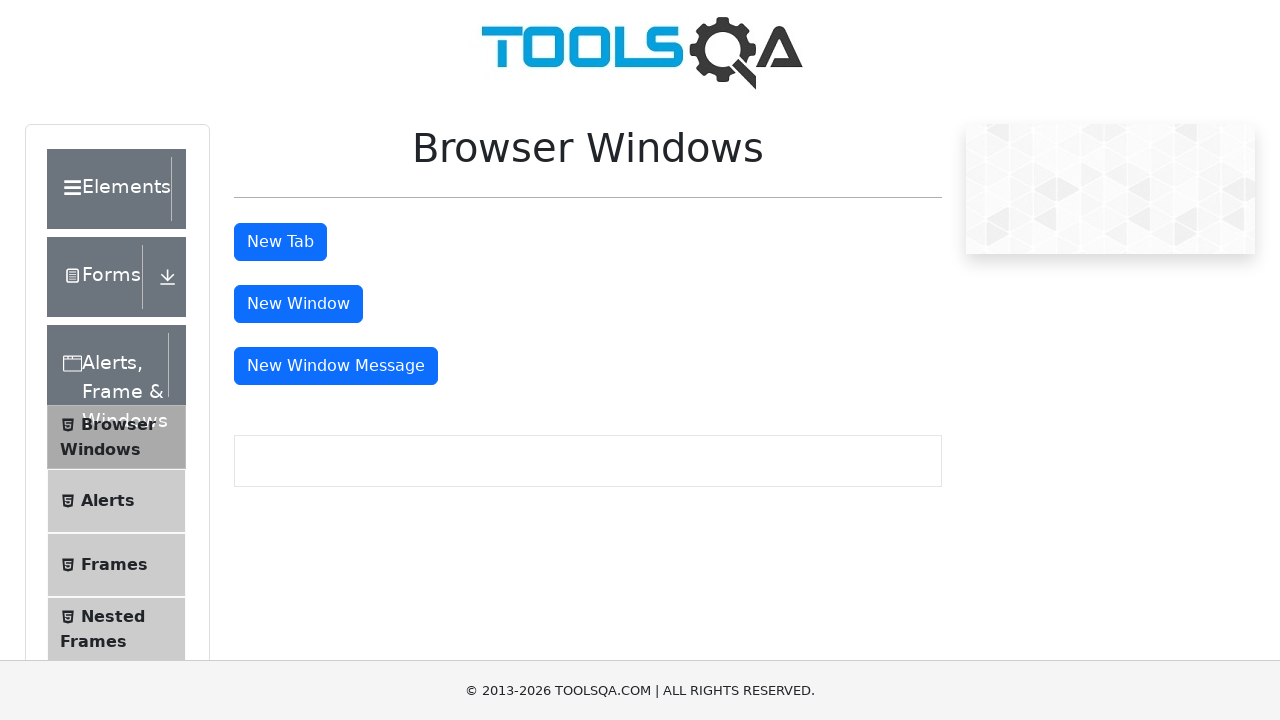

Sample heading loaded in new window
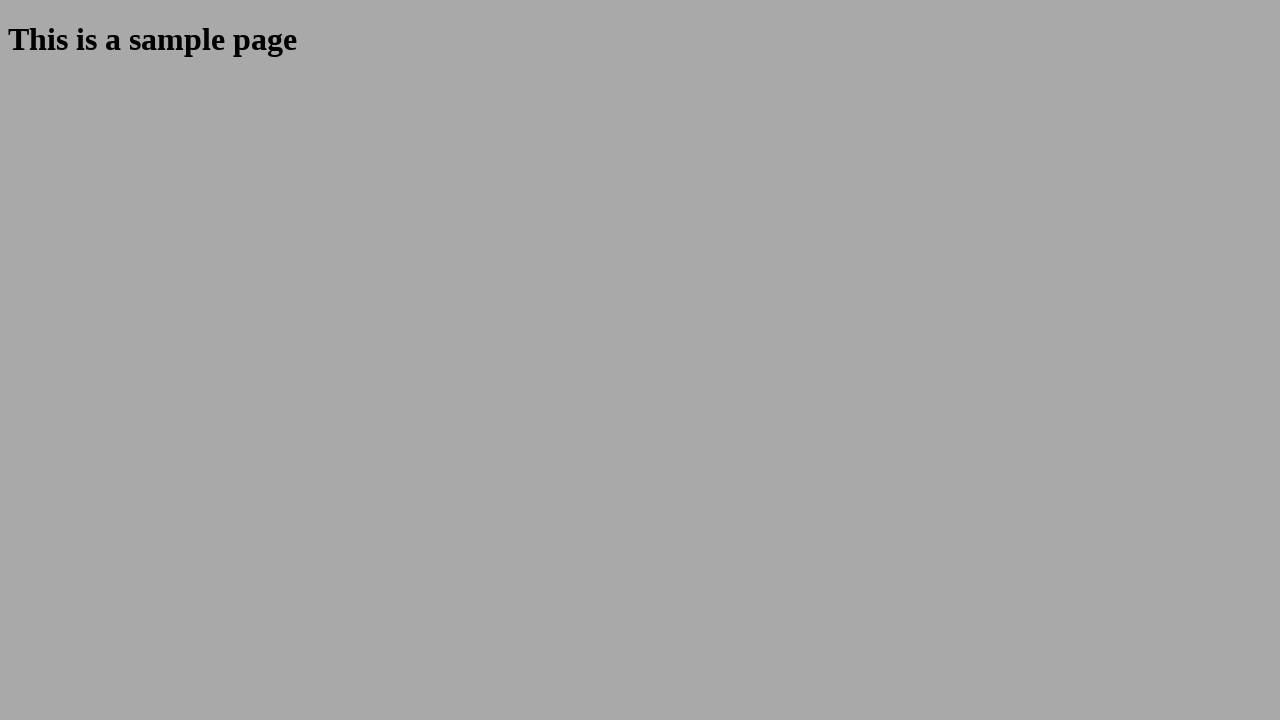

Closed the new window
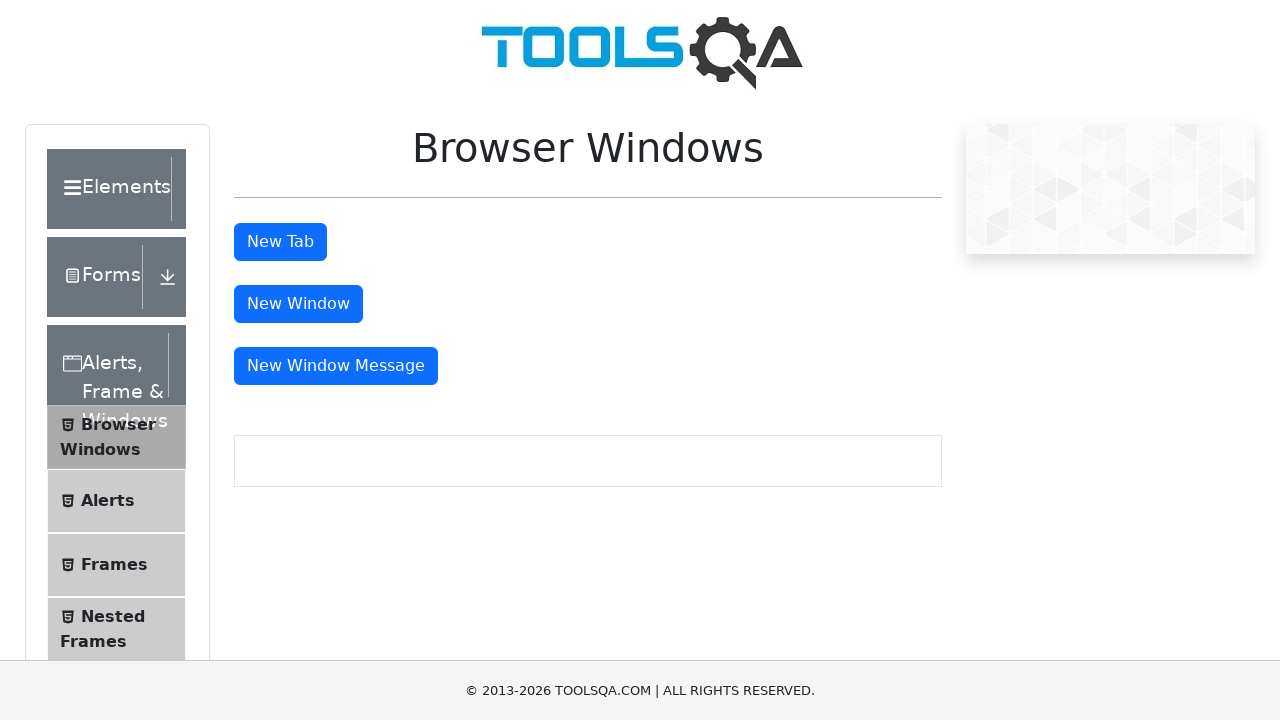

Switched back to parent page window after closing new window
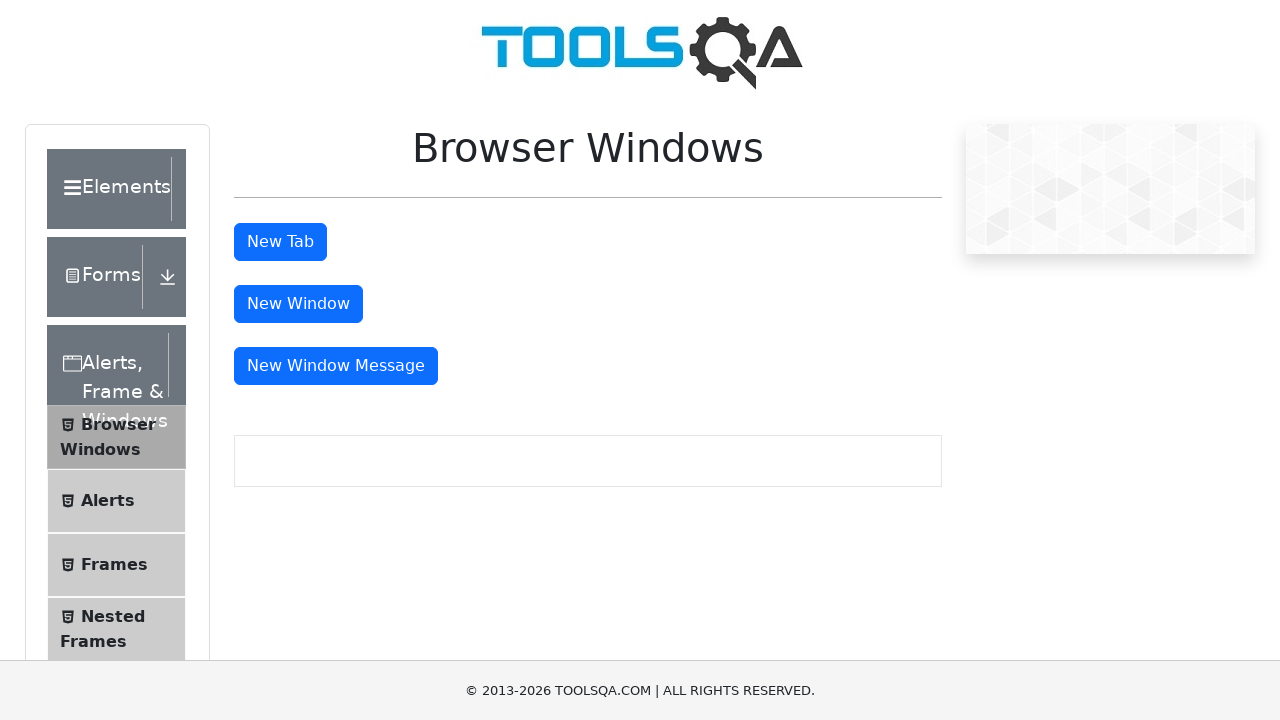

Verified parent page is still accessible with text-center content visible
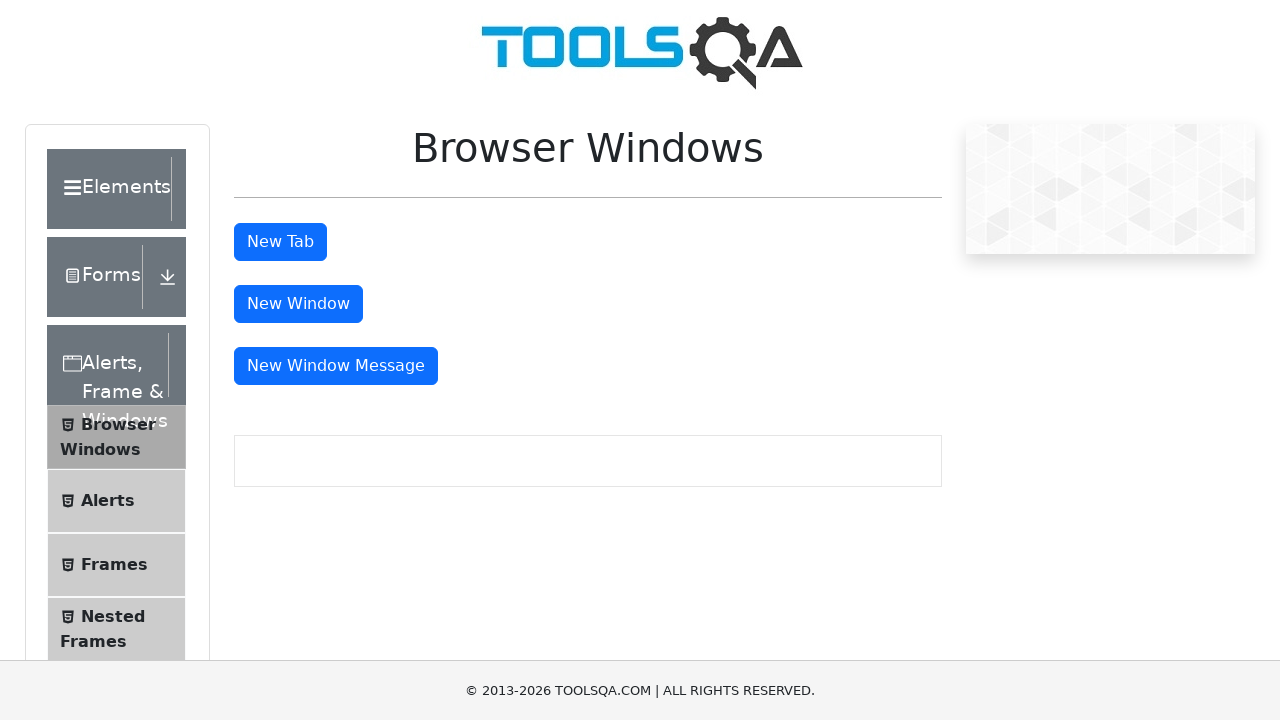

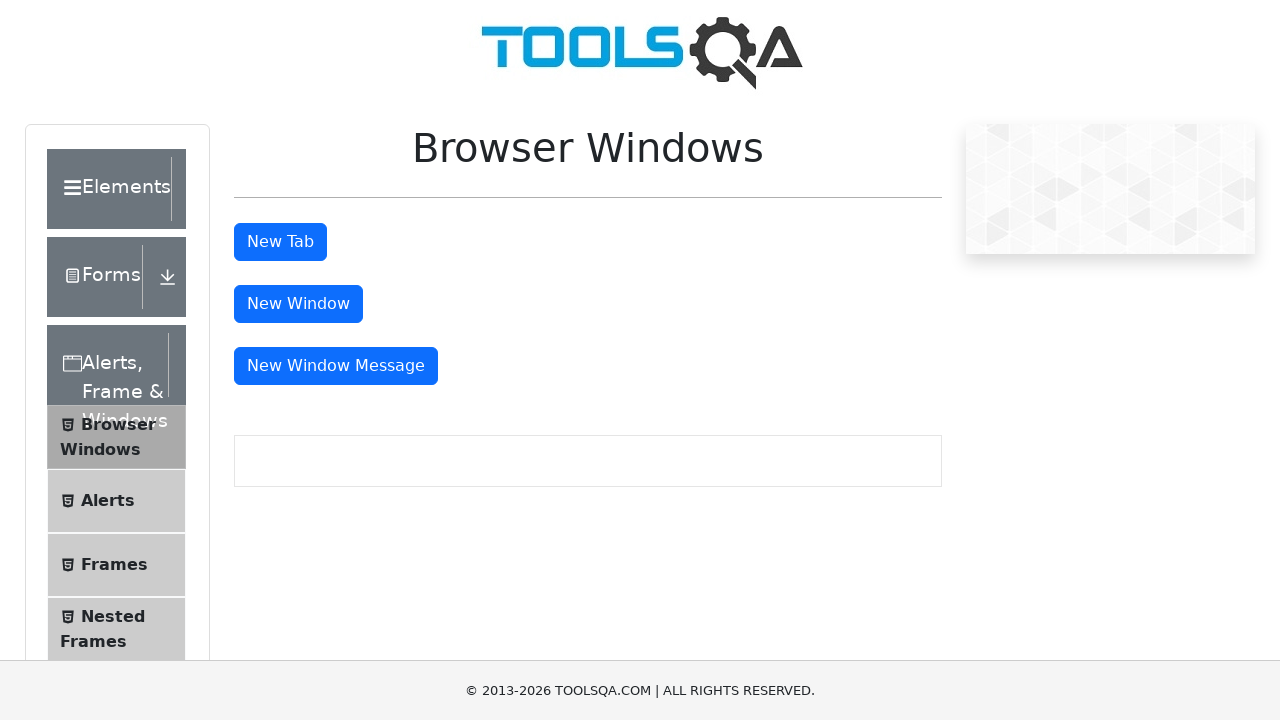